Tests checkbox interaction on a dynamic controls page by clicking the checkbox to select it, then clicking again to deselect it

Starting URL: https://v1.training-support.net/selenium/dynamic-controls

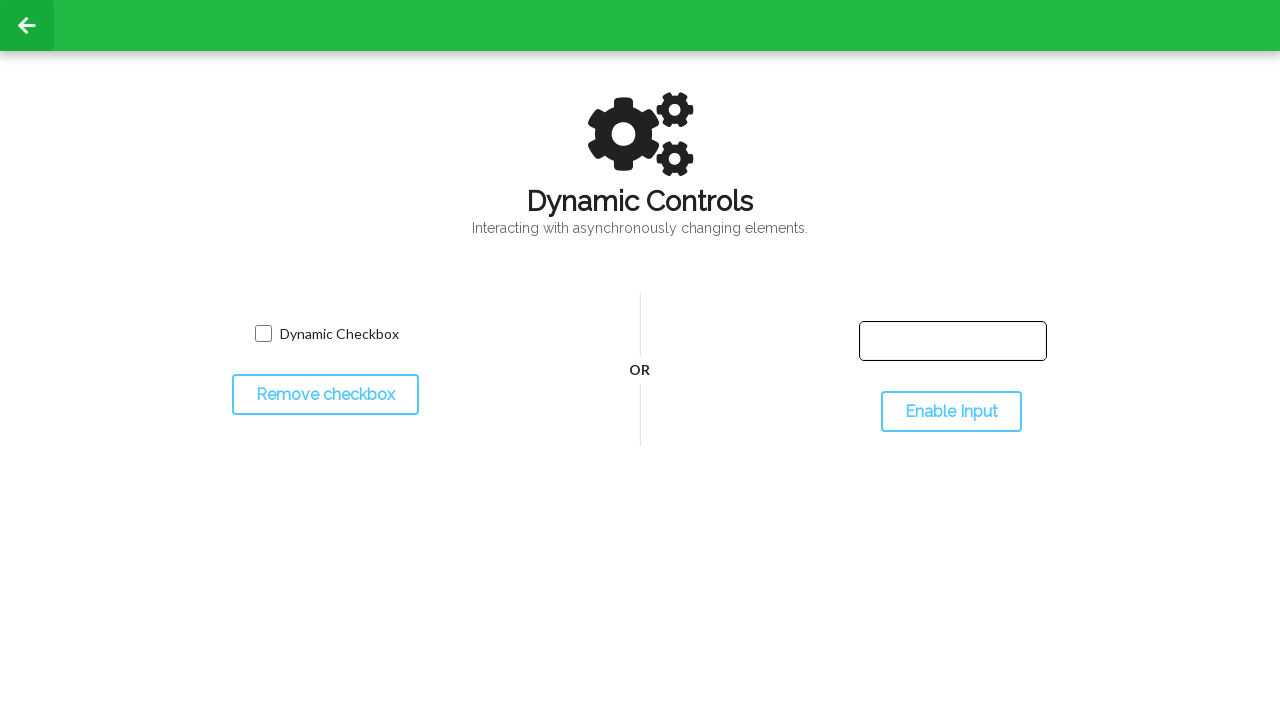

Located the checkbox element with name 'toggled'
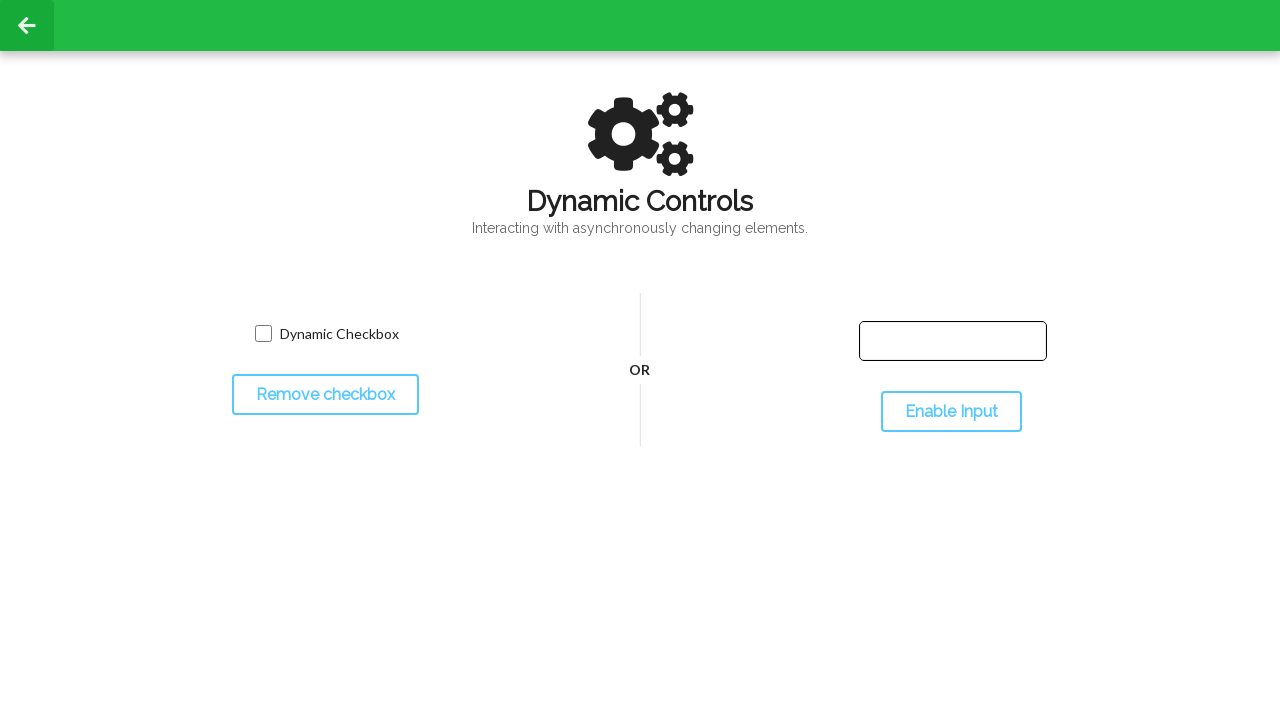

Clicked checkbox to select it at (263, 334) on input[name='toggled']
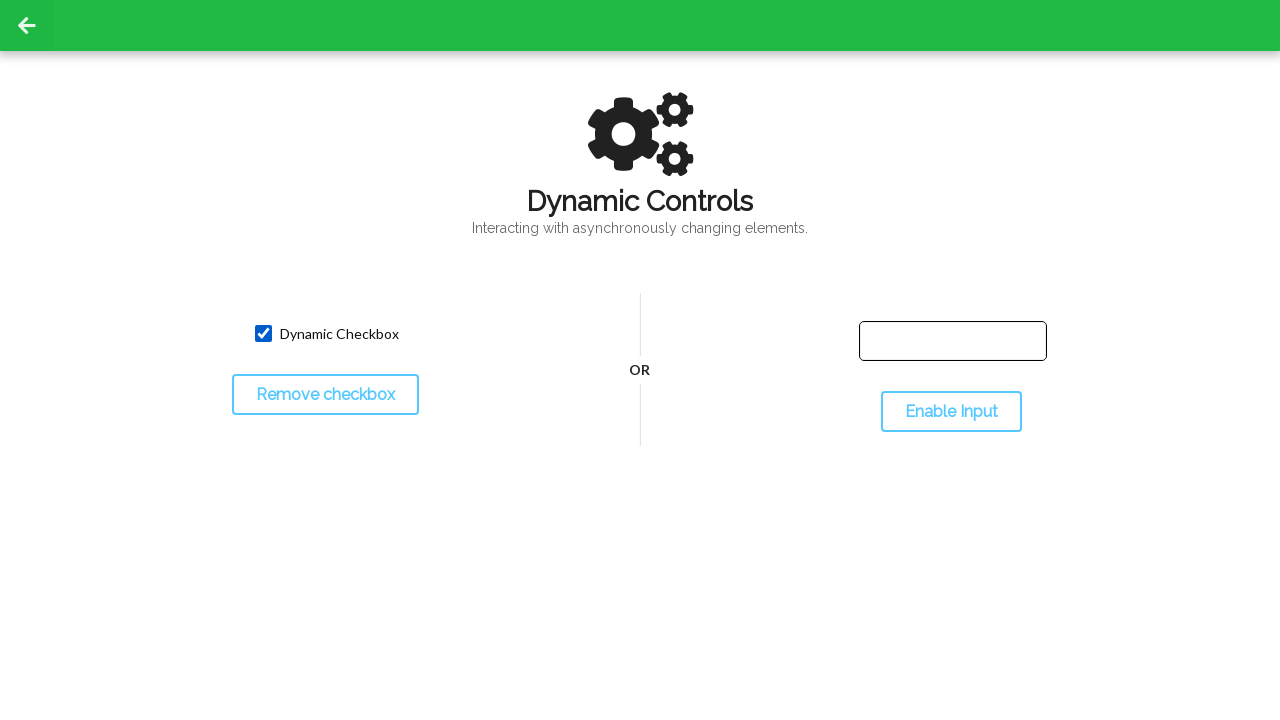

Clicked checkbox again to deselect it at (263, 334) on input[name='toggled']
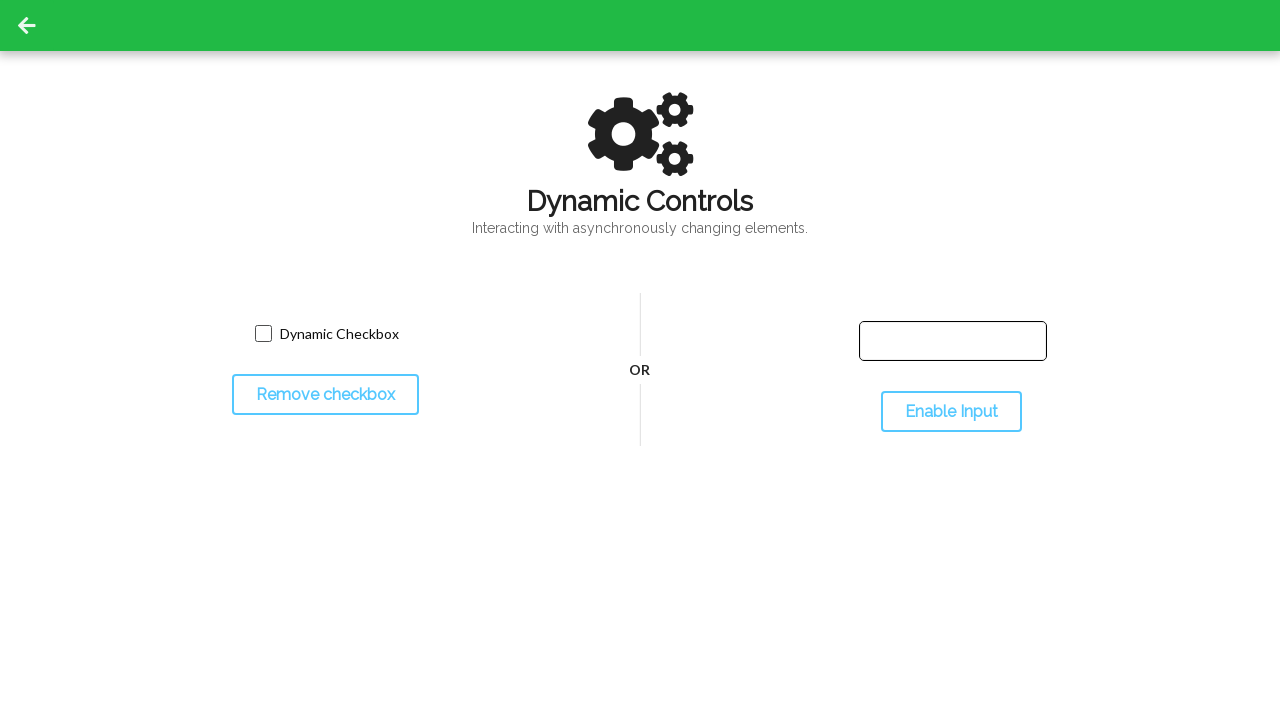

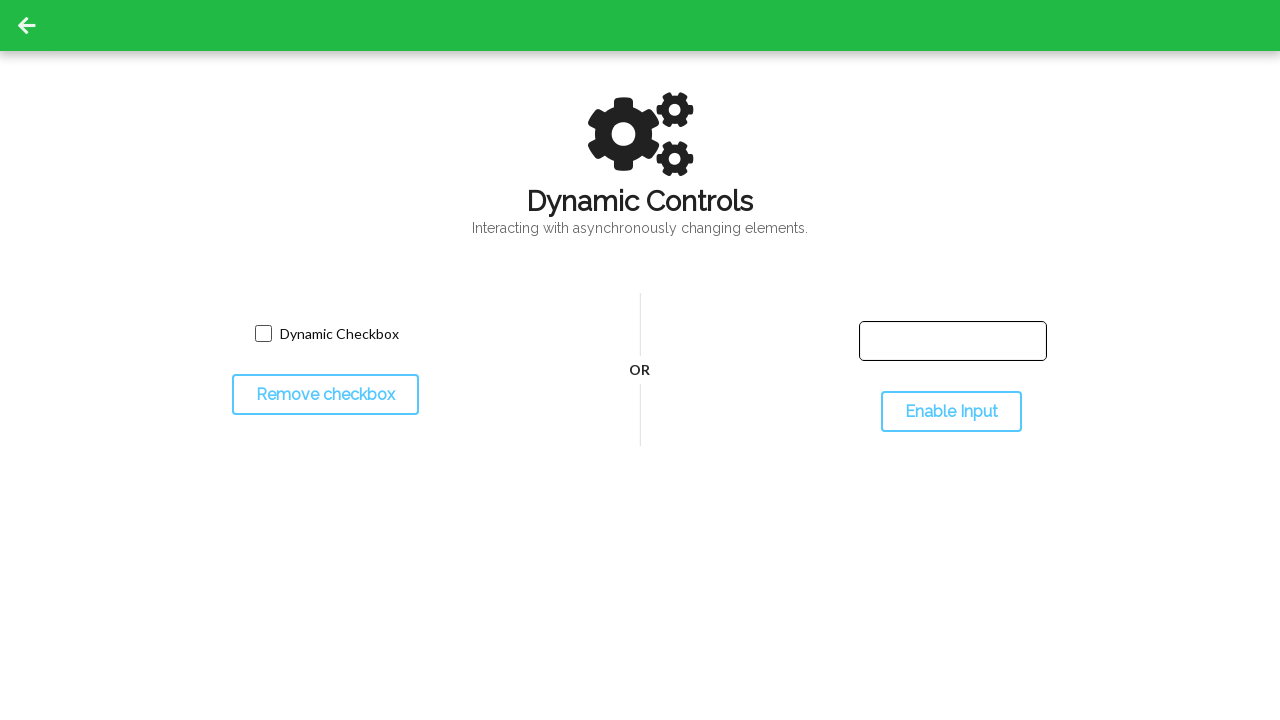